Tests clearing the complete state of all items by checking then unchecking the toggle-all checkbox

Starting URL: https://demo.playwright.dev/todomvc

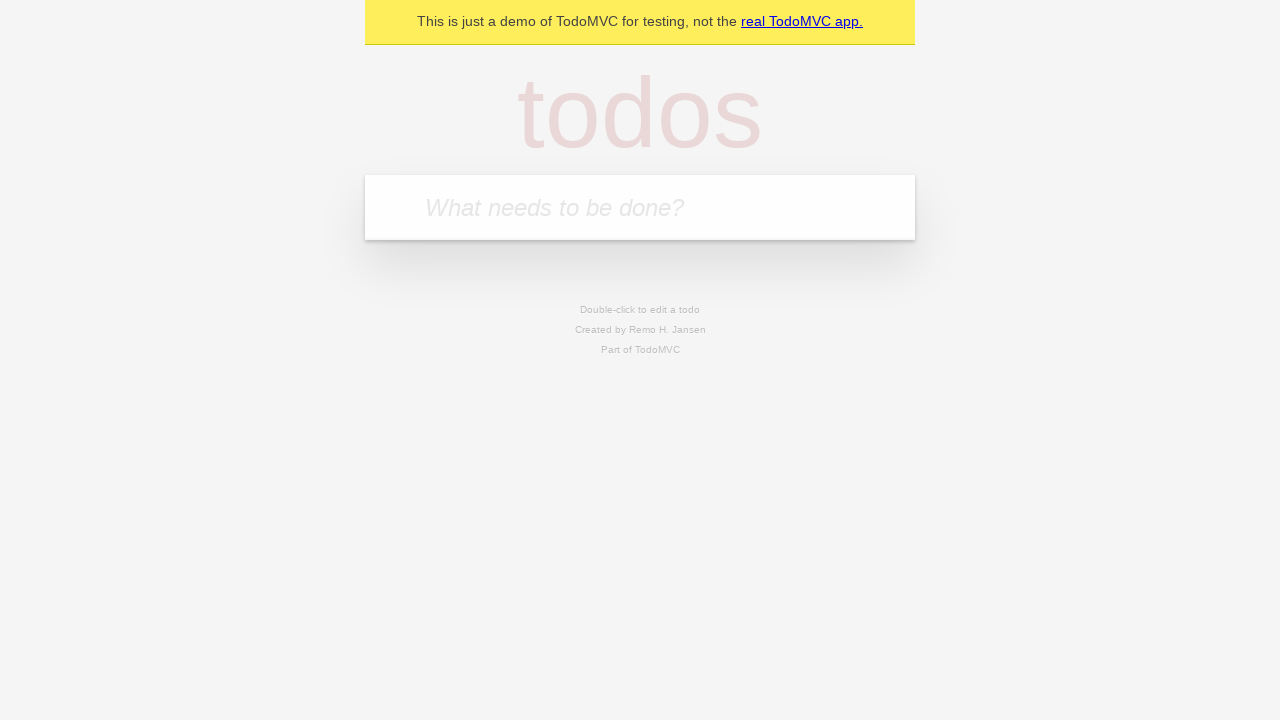

Filled new todo field with 'buy some cheese' on internal:attr=[placeholder="What needs to be done?"i]
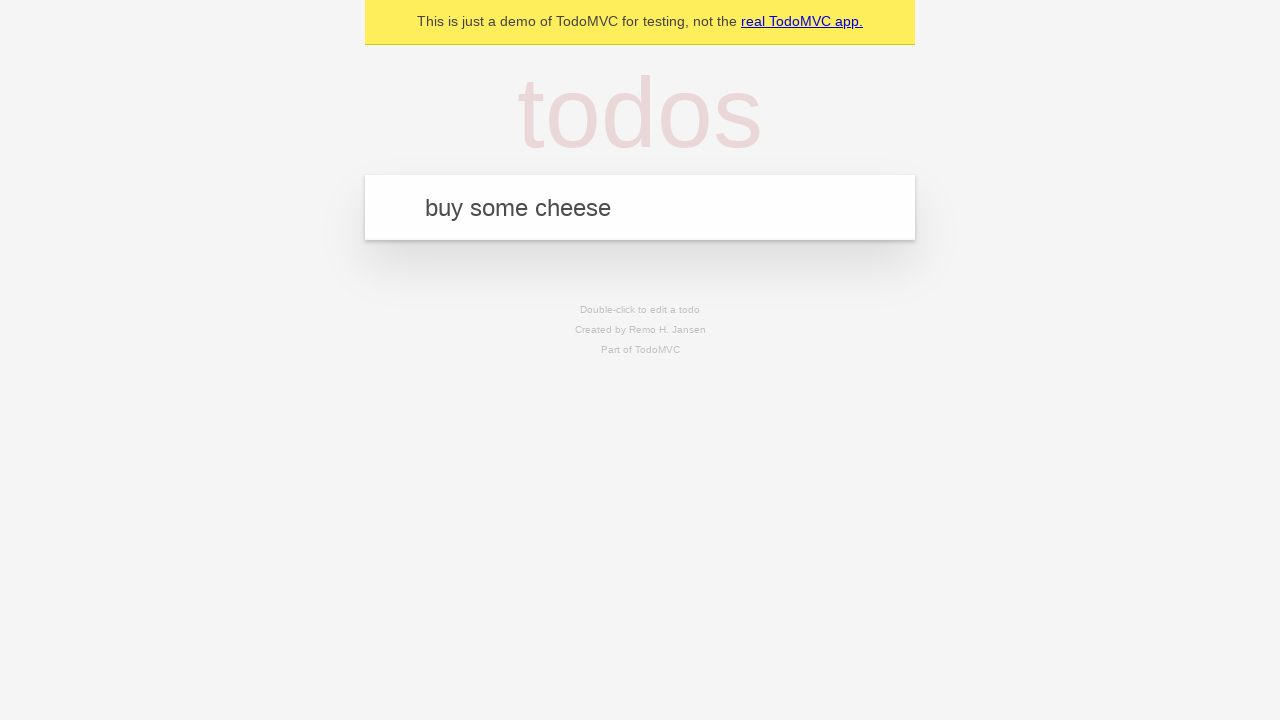

Pressed Enter to create todo 'buy some cheese' on internal:attr=[placeholder="What needs to be done?"i]
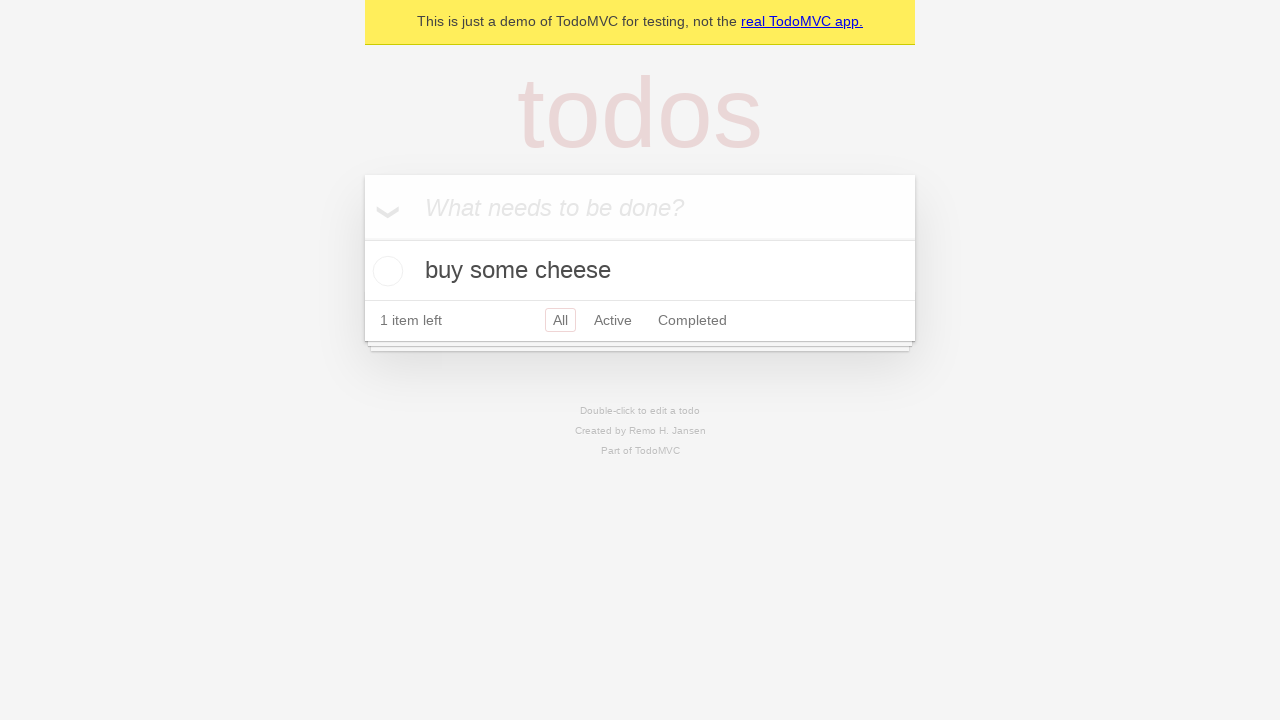

Filled new todo field with 'feed the cat' on internal:attr=[placeholder="What needs to be done?"i]
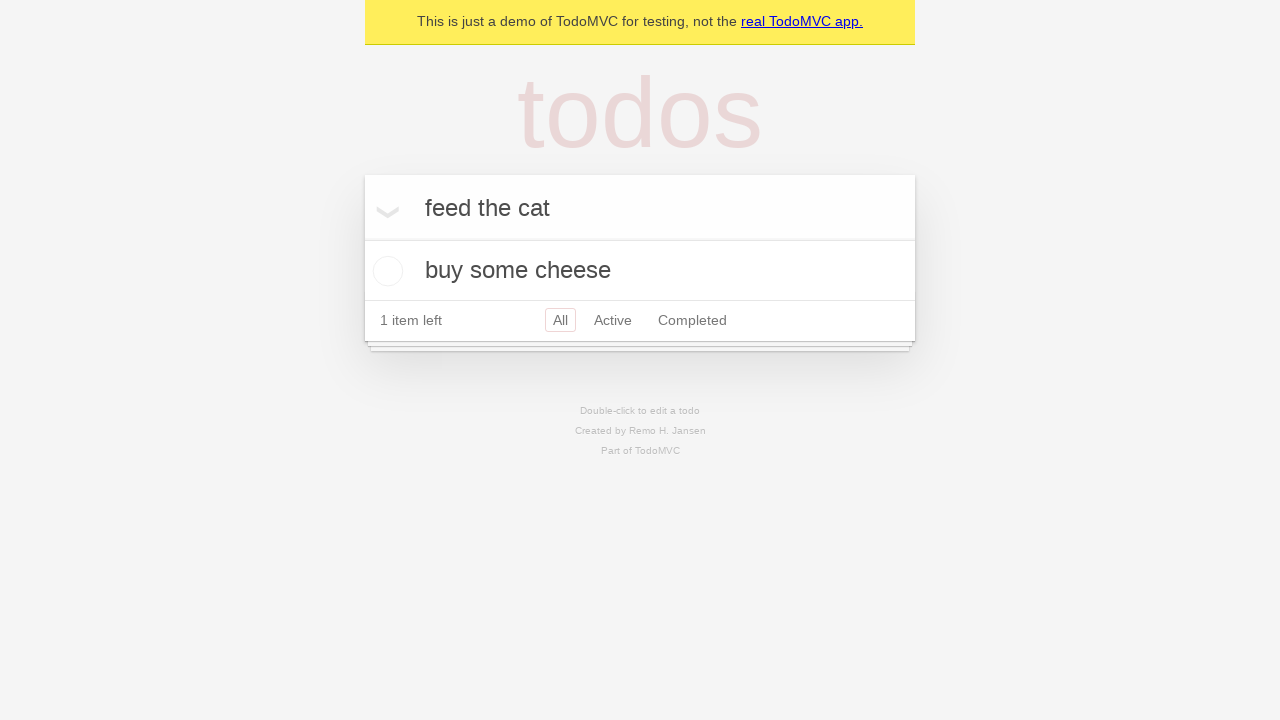

Pressed Enter to create todo 'feed the cat' on internal:attr=[placeholder="What needs to be done?"i]
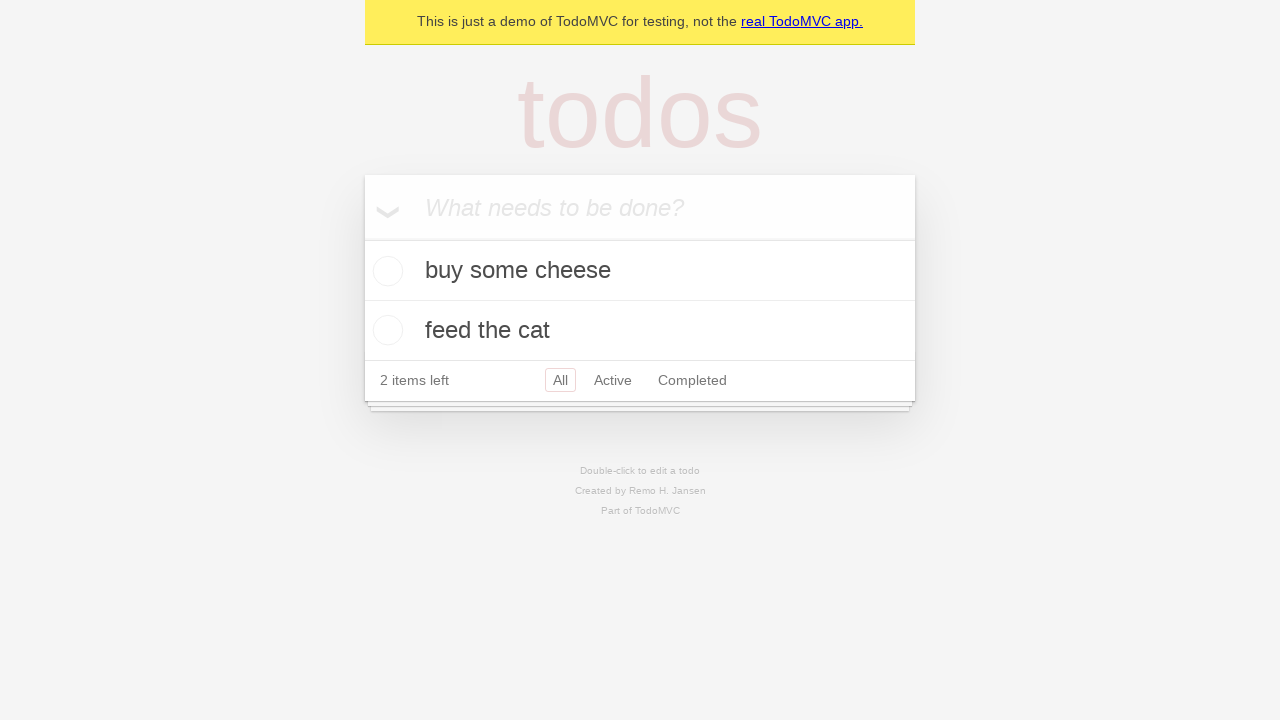

Filled new todo field with 'book a doctors appointment' on internal:attr=[placeholder="What needs to be done?"i]
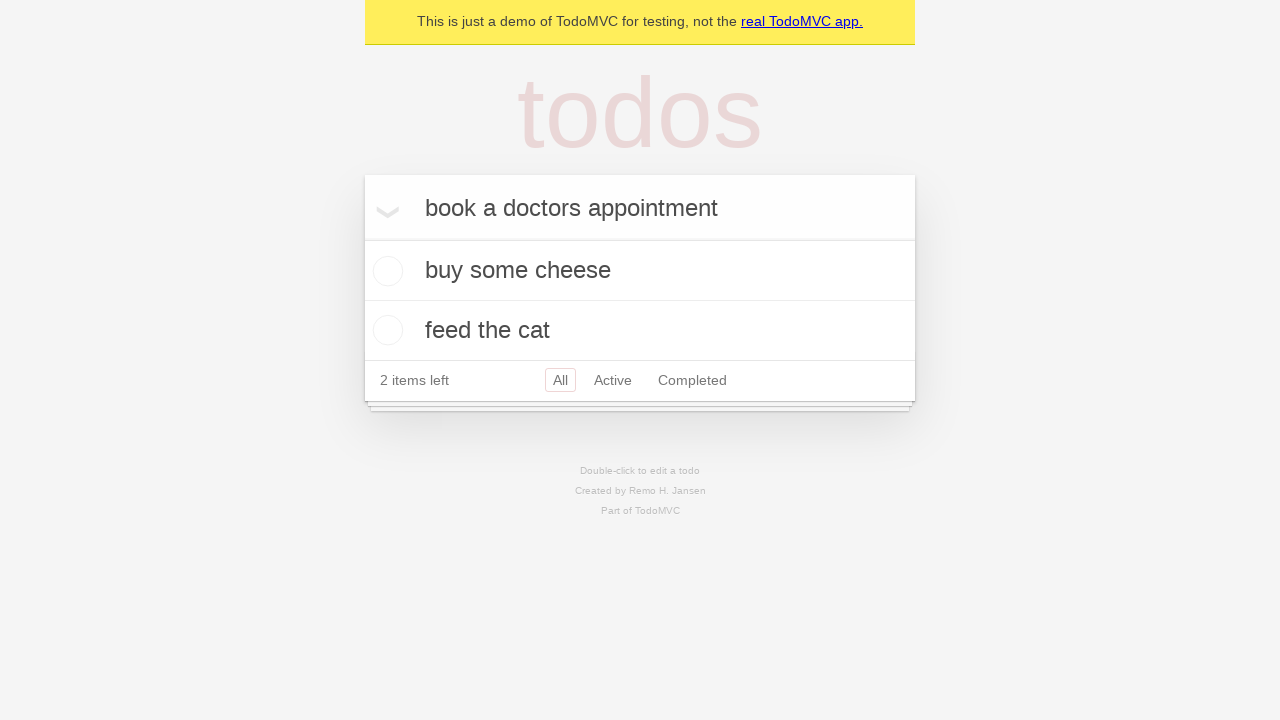

Pressed Enter to create todo 'book a doctors appointment' on internal:attr=[placeholder="What needs to be done?"i]
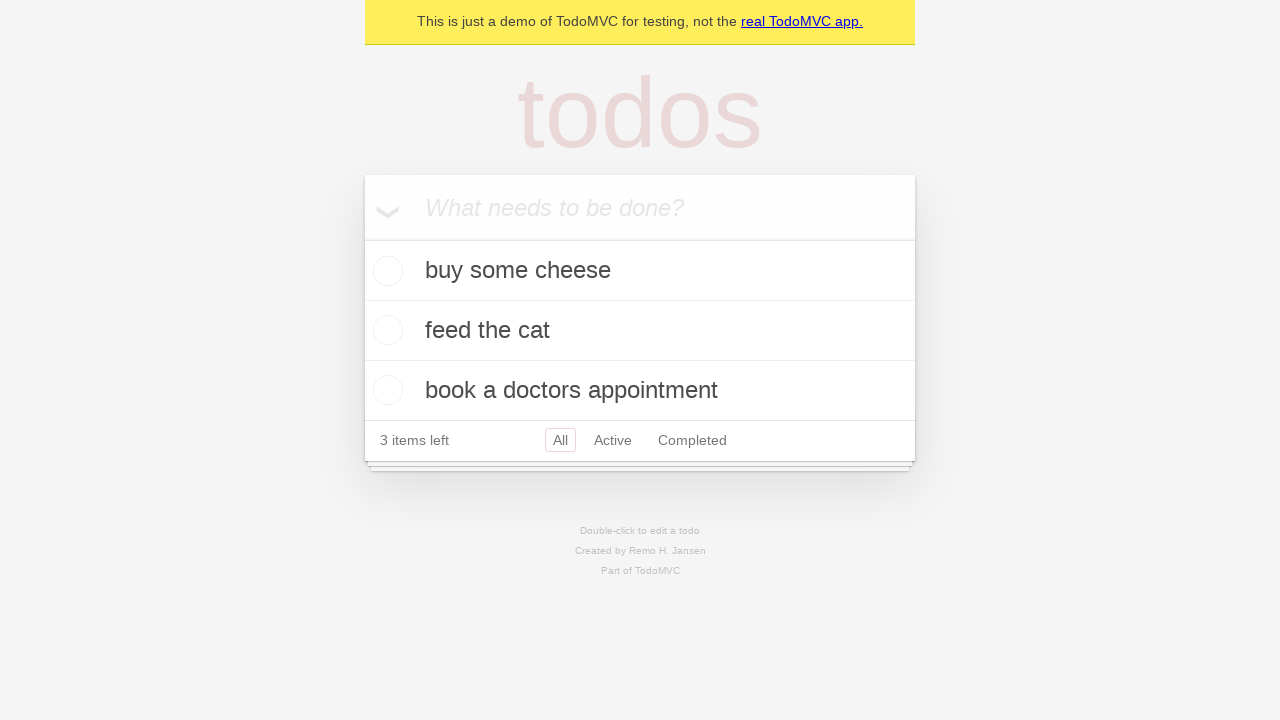

Waited for all 3 todos to be created
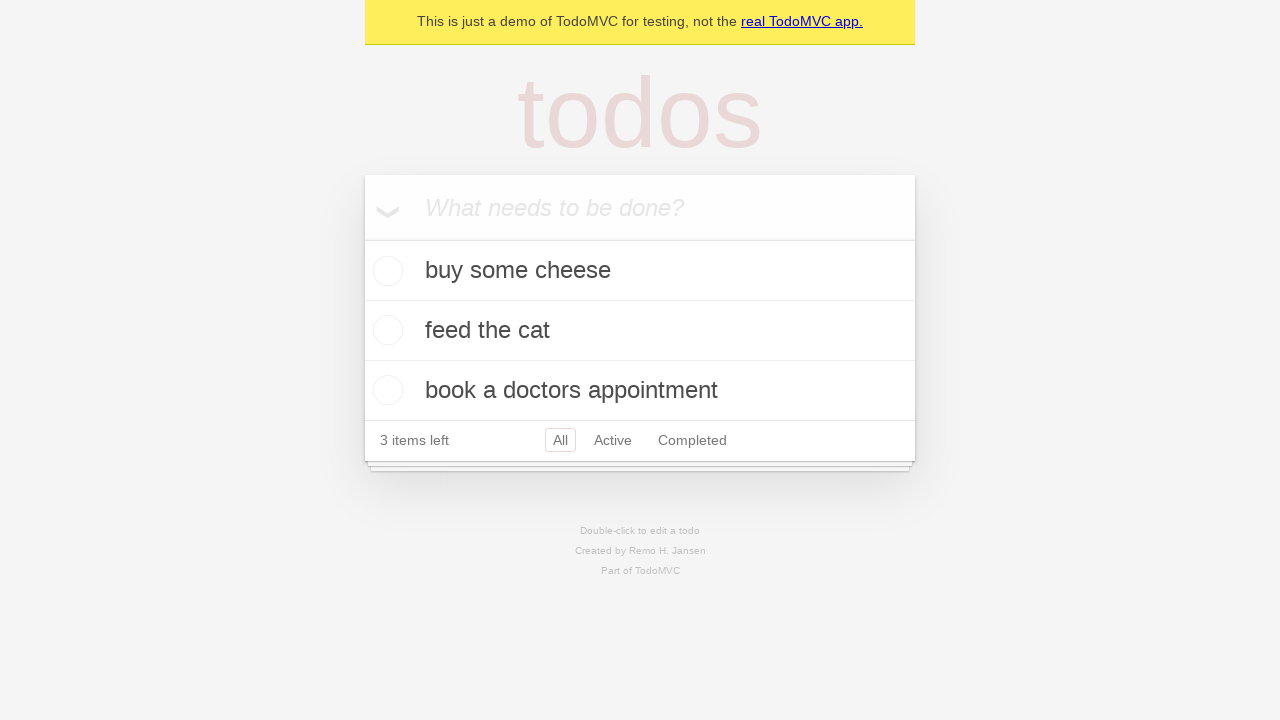

Checked toggle-all checkbox to mark all items as complete at (362, 238) on internal:label="Mark all as complete"i
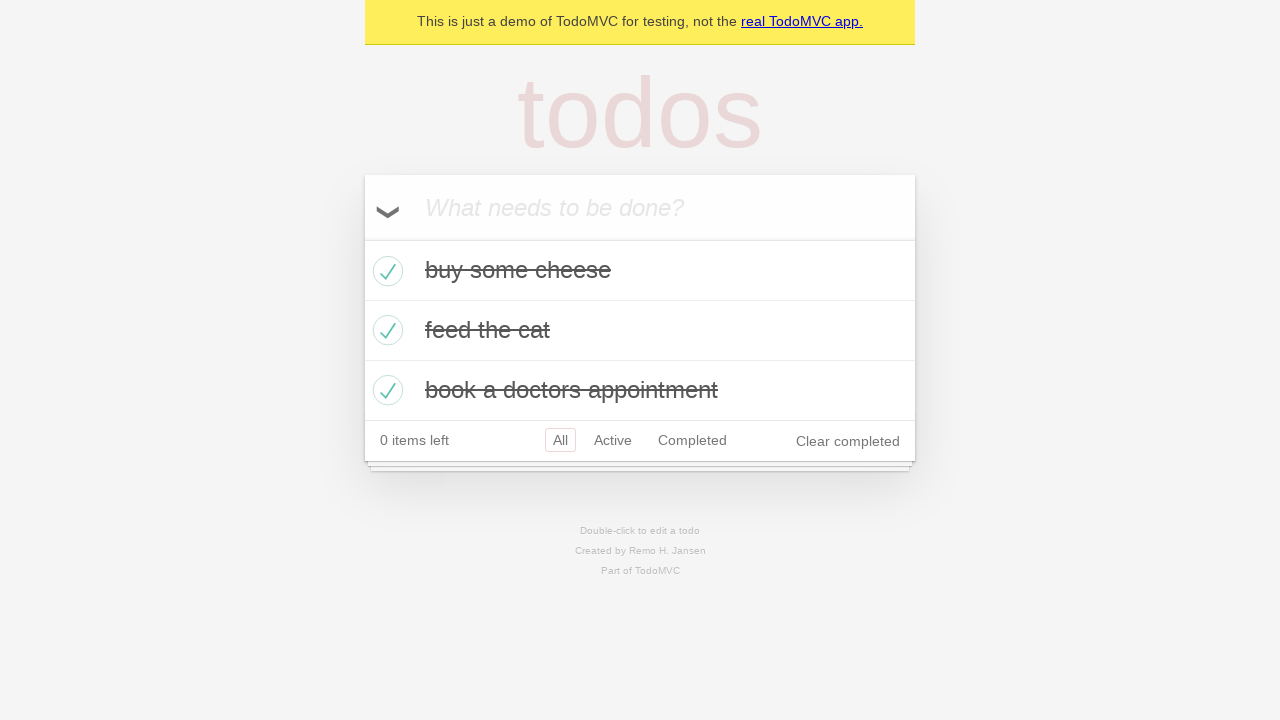

Unchecked toggle-all checkbox to clear complete state of all items at (362, 238) on internal:label="Mark all as complete"i
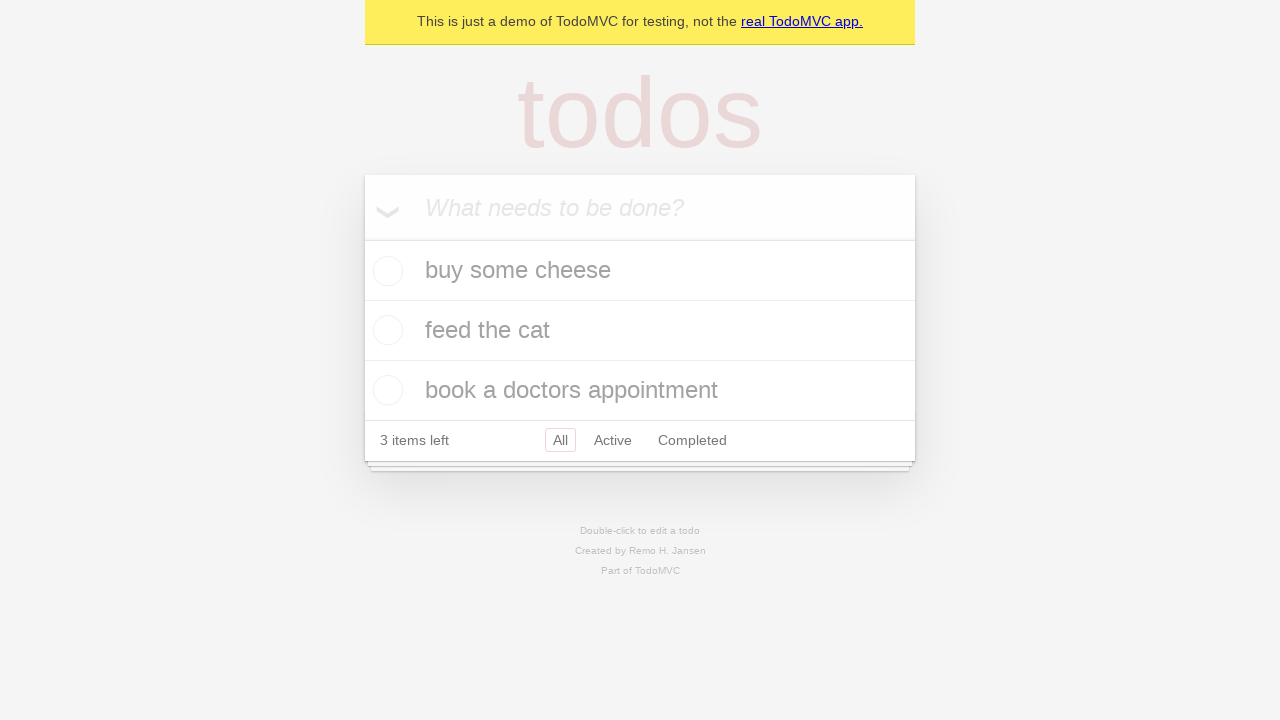

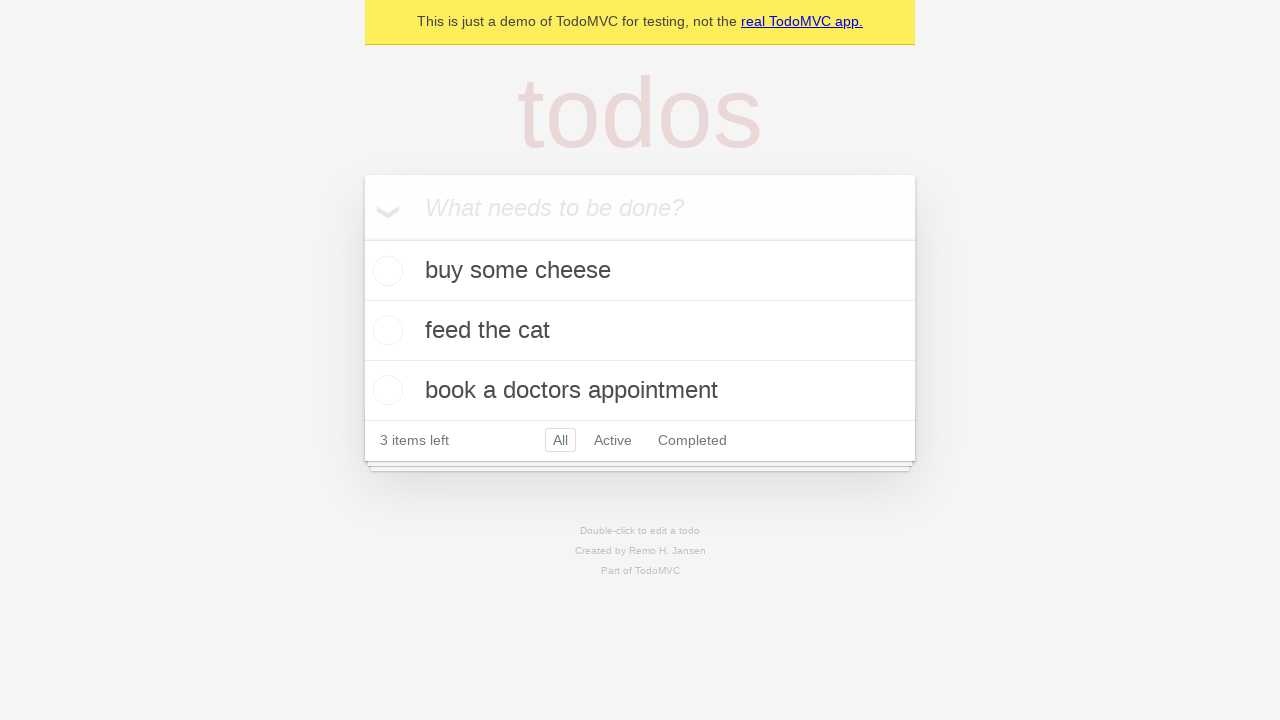